Tests form input by entering text into a field, submitting it, and verifying the result is displayed correctly

Starting URL: https://www.qa-practice.com/elements/input/simple

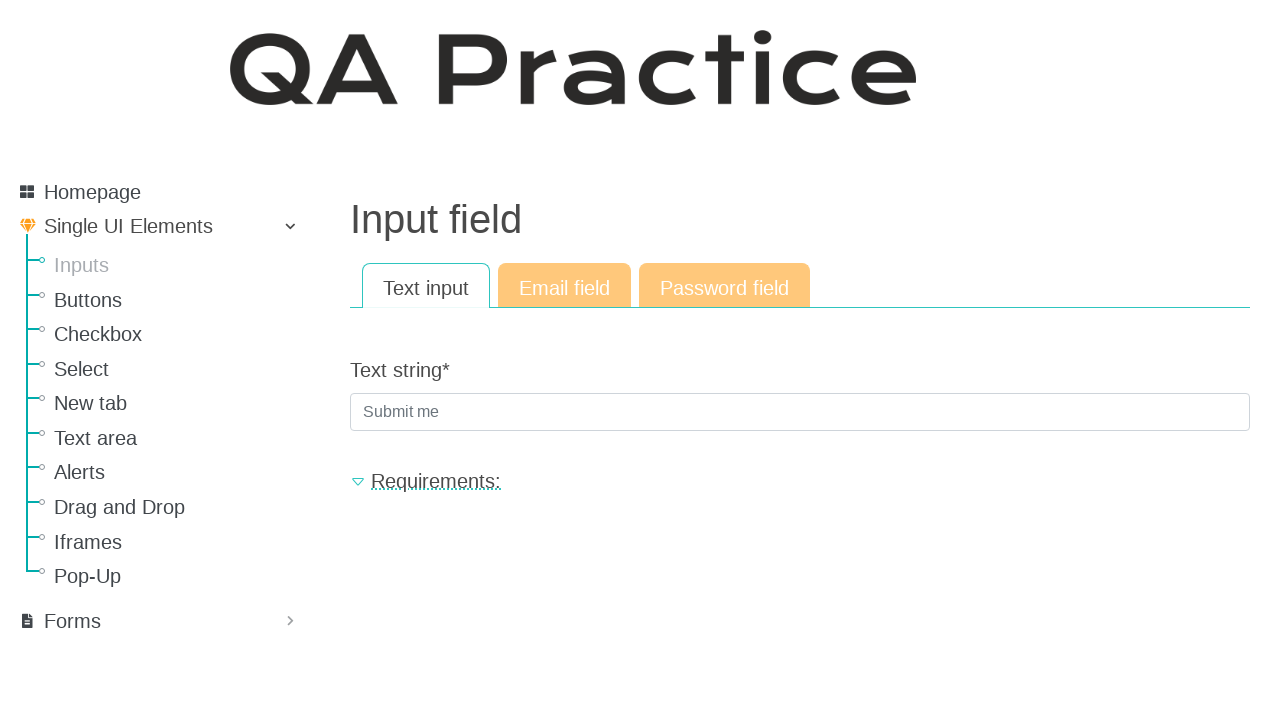

Filled text input field with 'Hello' on input[name='text_string']
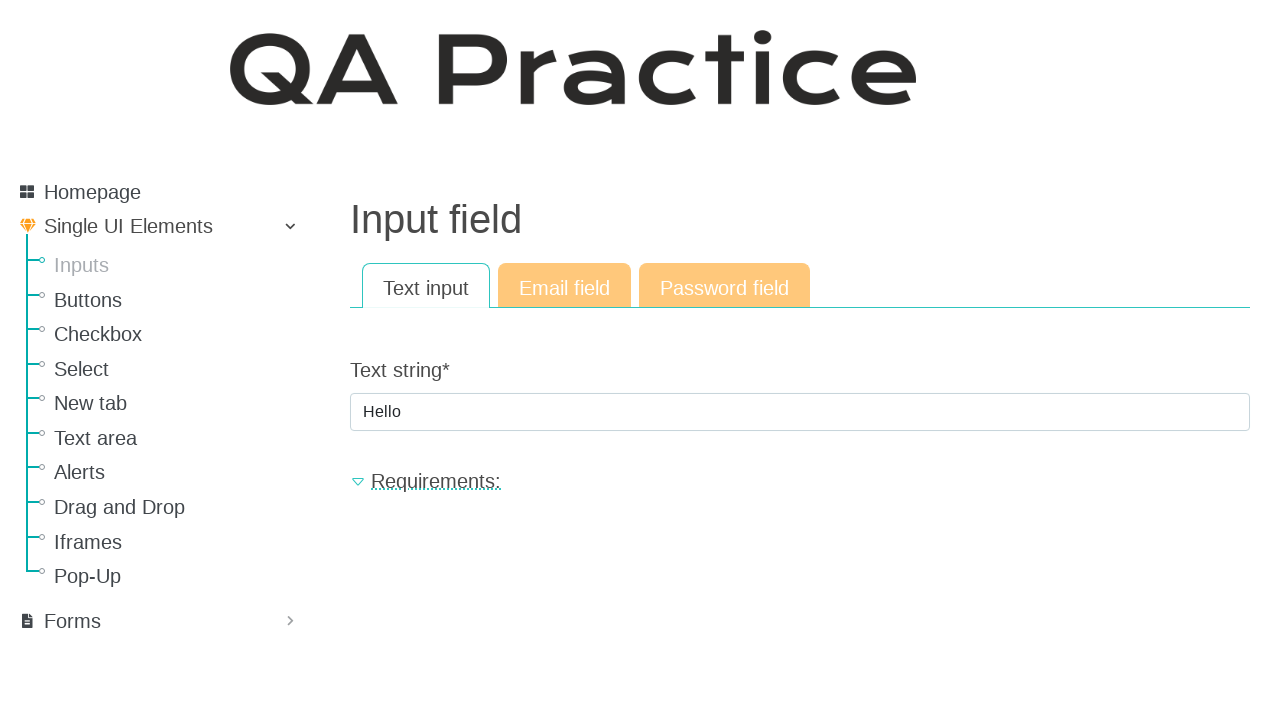

Pressed Enter to submit the form on input[name='text_string']
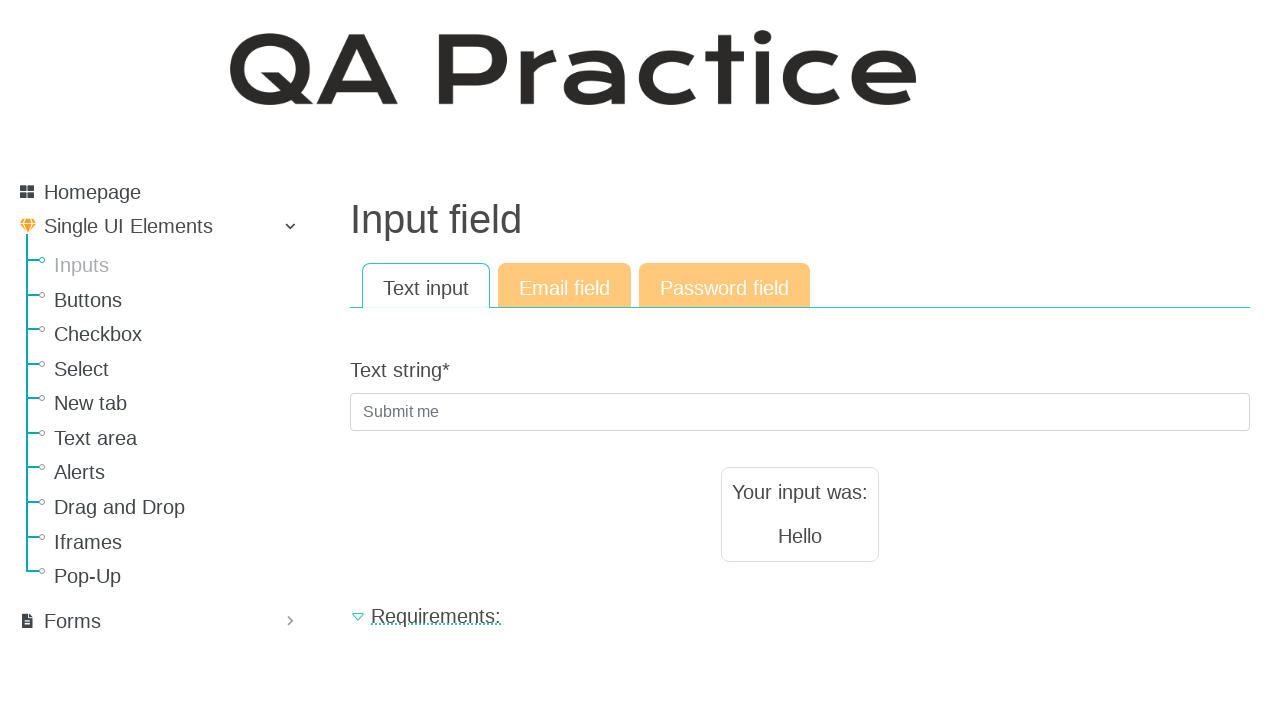

Result text element appeared on page
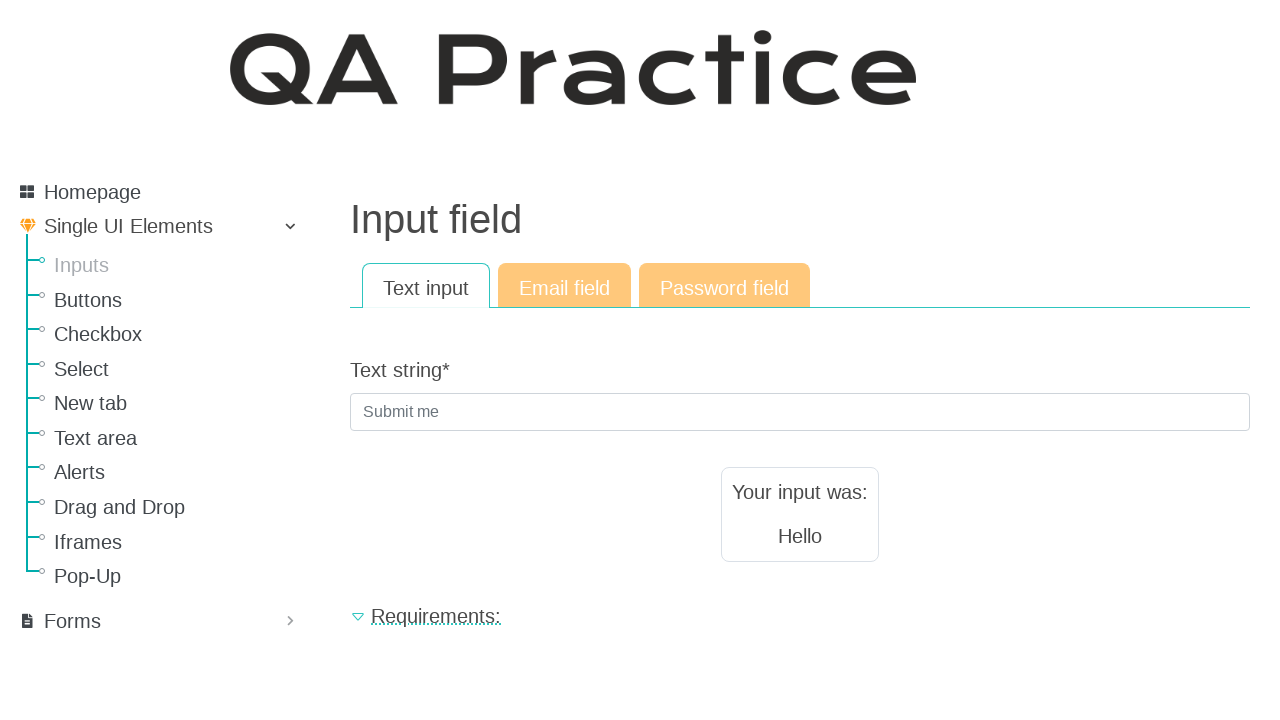

Verified result text matches input 'Hello'
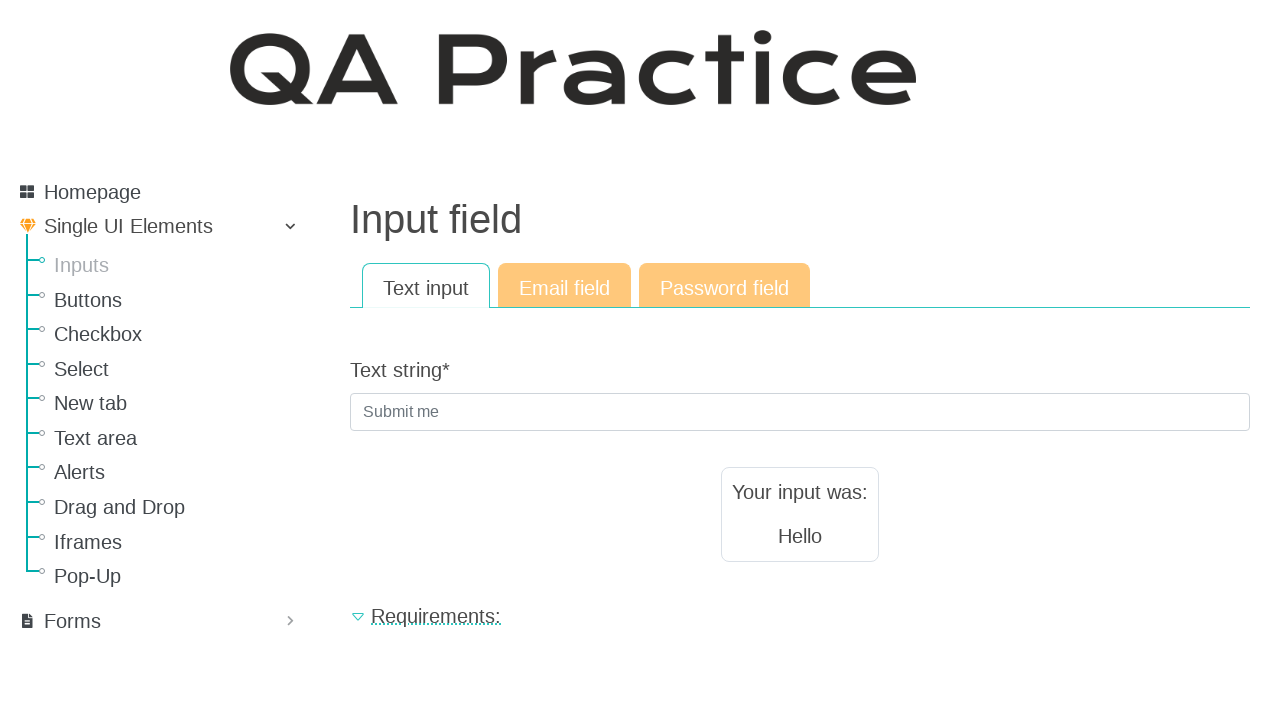

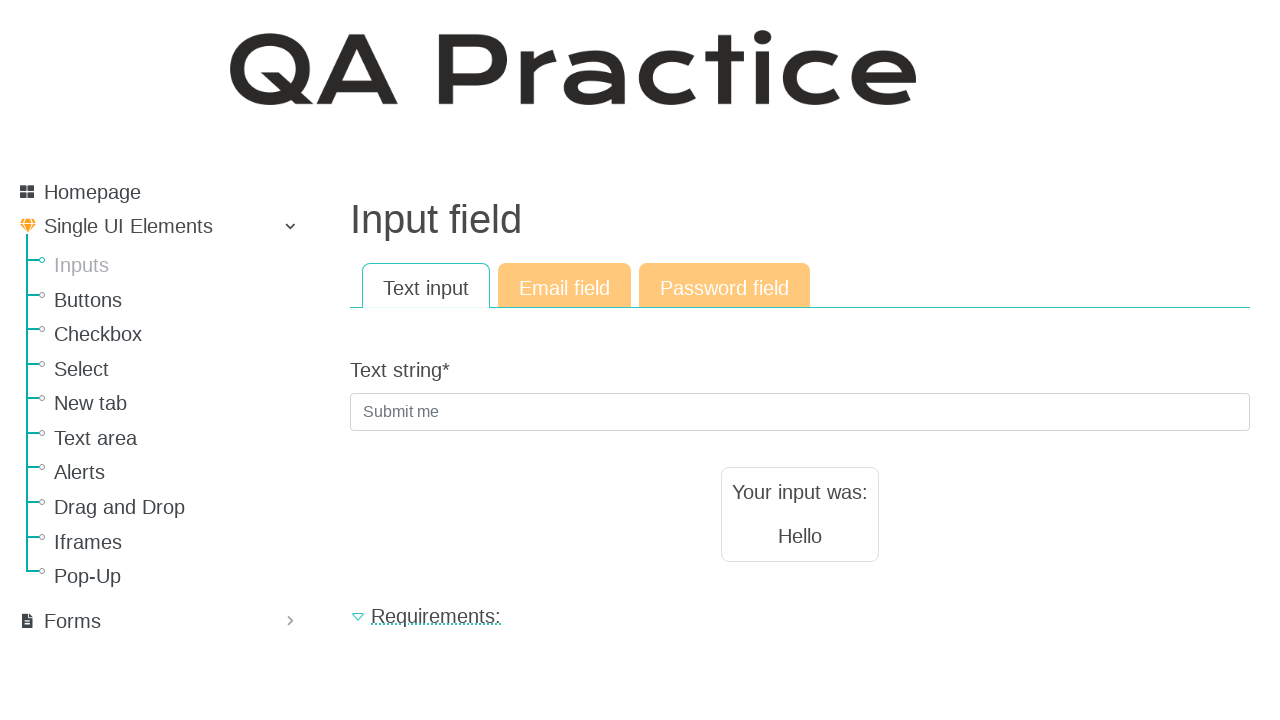